Tests flight search functionality by selecting Paris as origin and London as destination, then verifying the search results header displays the correct route.

Starting URL: https://blazedemo.com

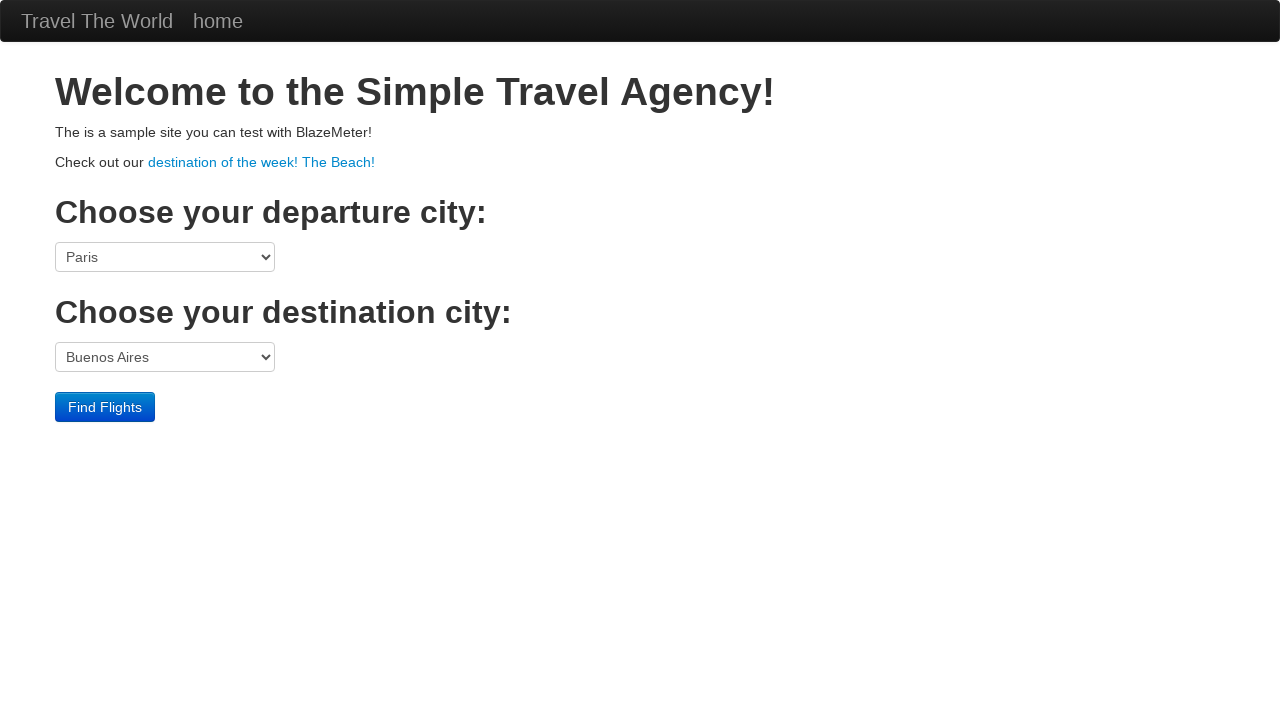

Selected Paris as departure city from dropdown on select[name='fromPort']
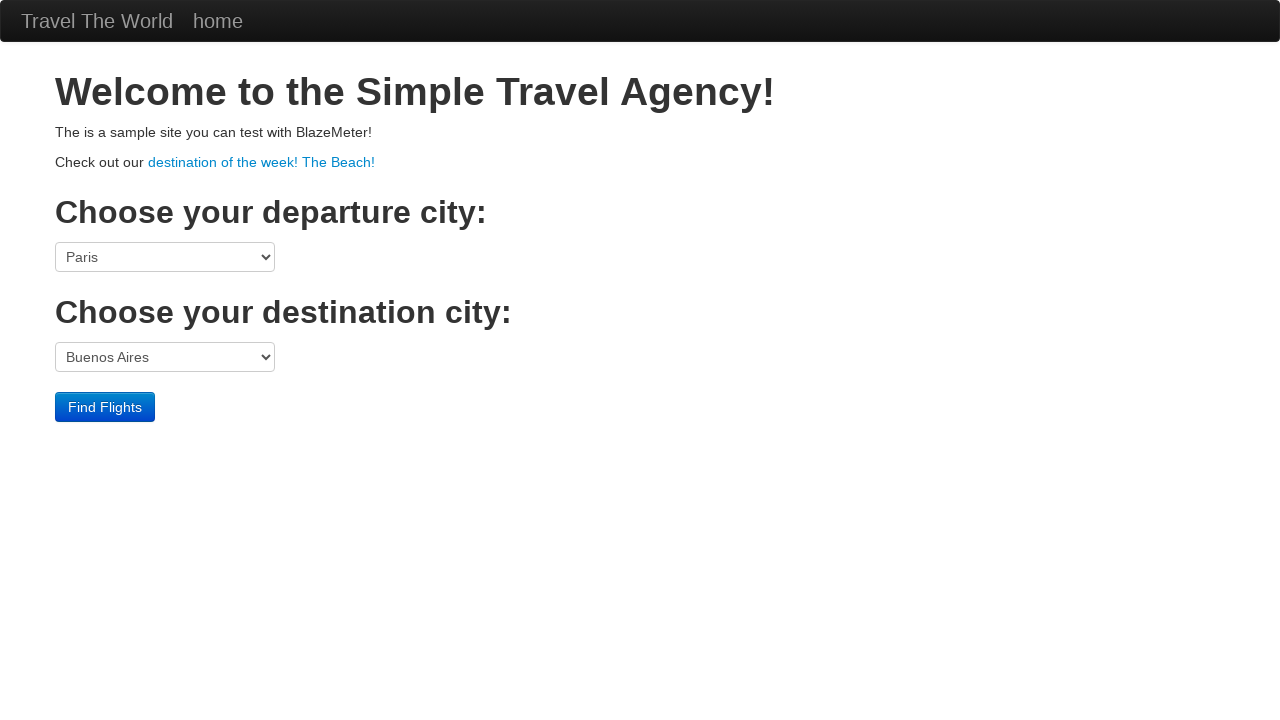

Selected London as destination city from dropdown on select[name='toPort']
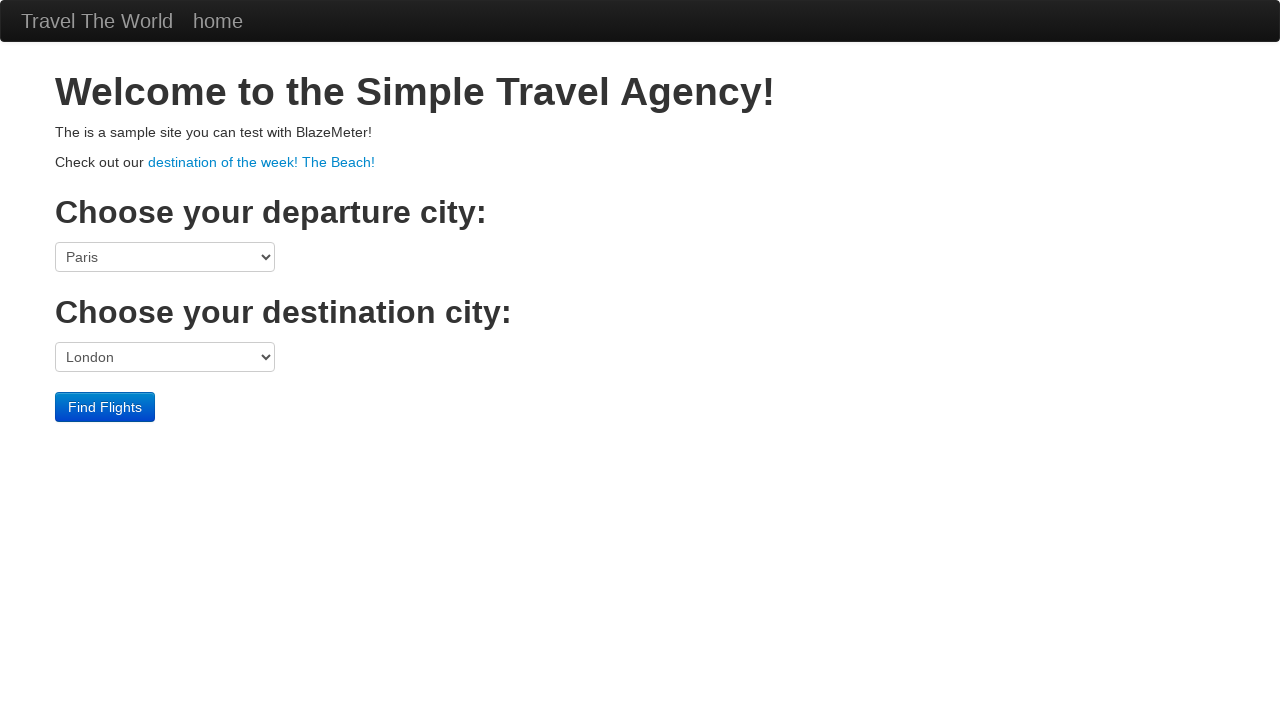

Clicked Find Flights button to search for flights at (105, 407) on input[value='Find Flights']
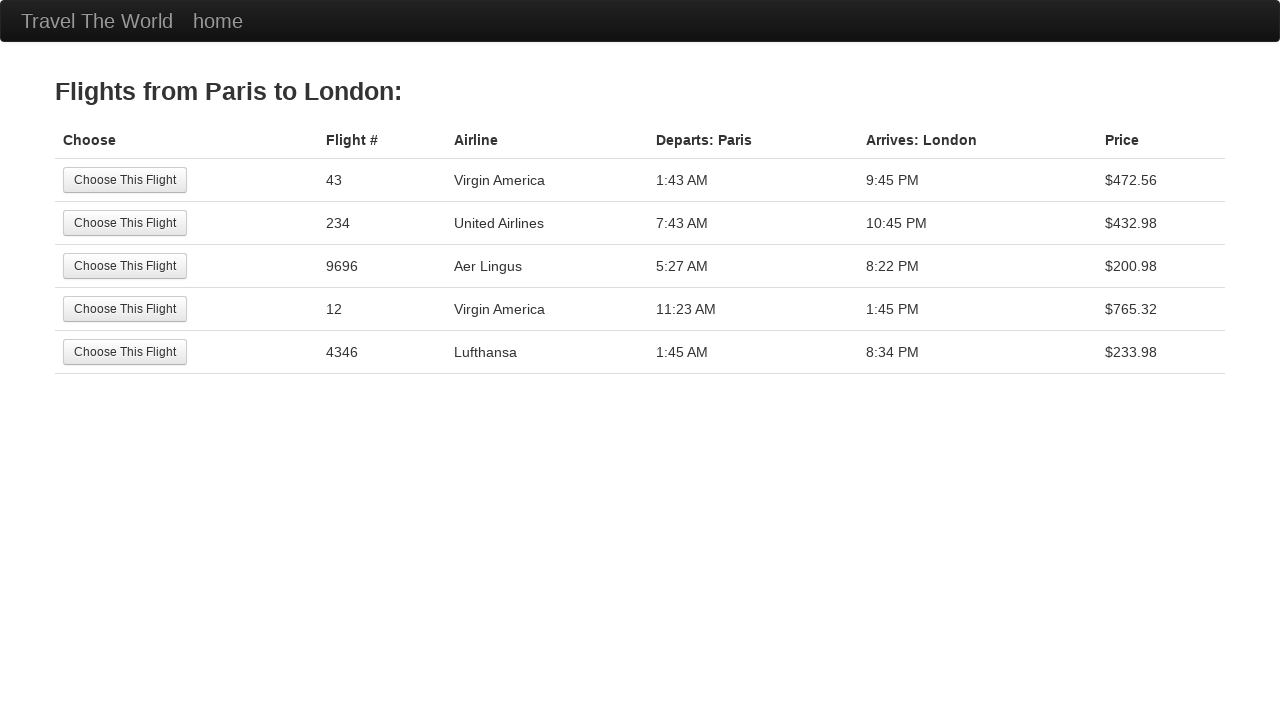

Flight results page loaded with header visible
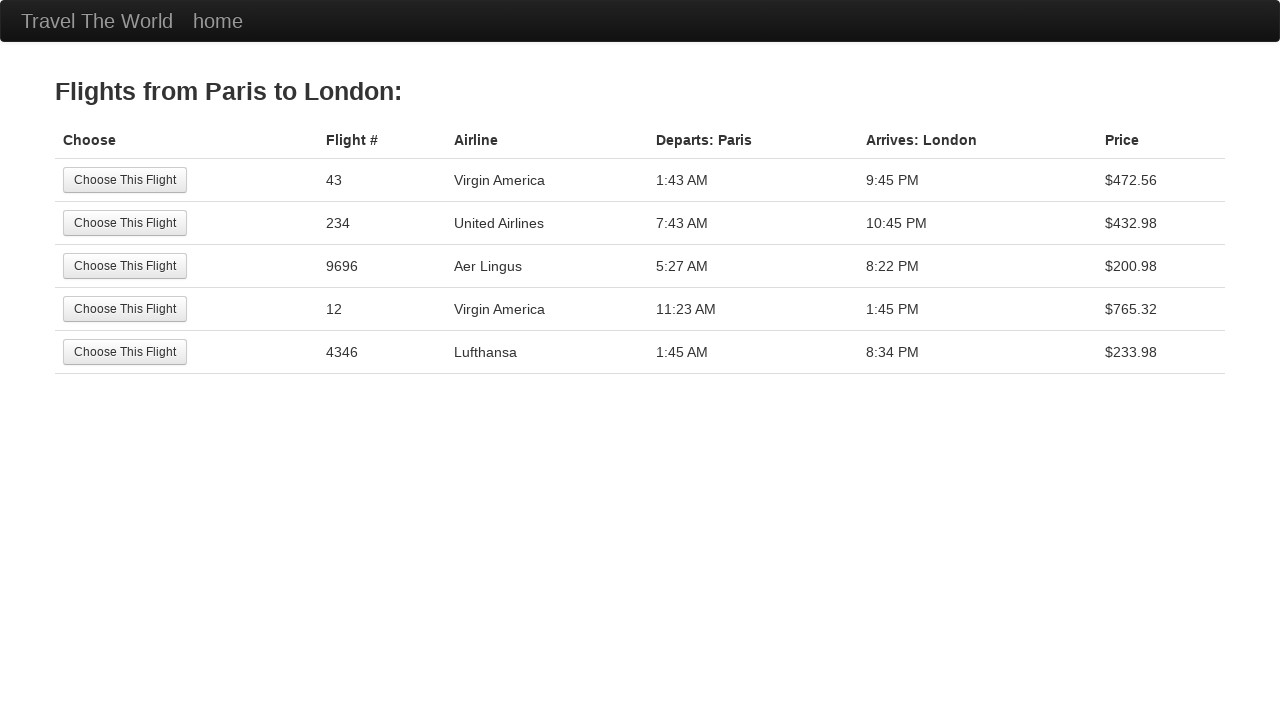

Retrieved search results header text
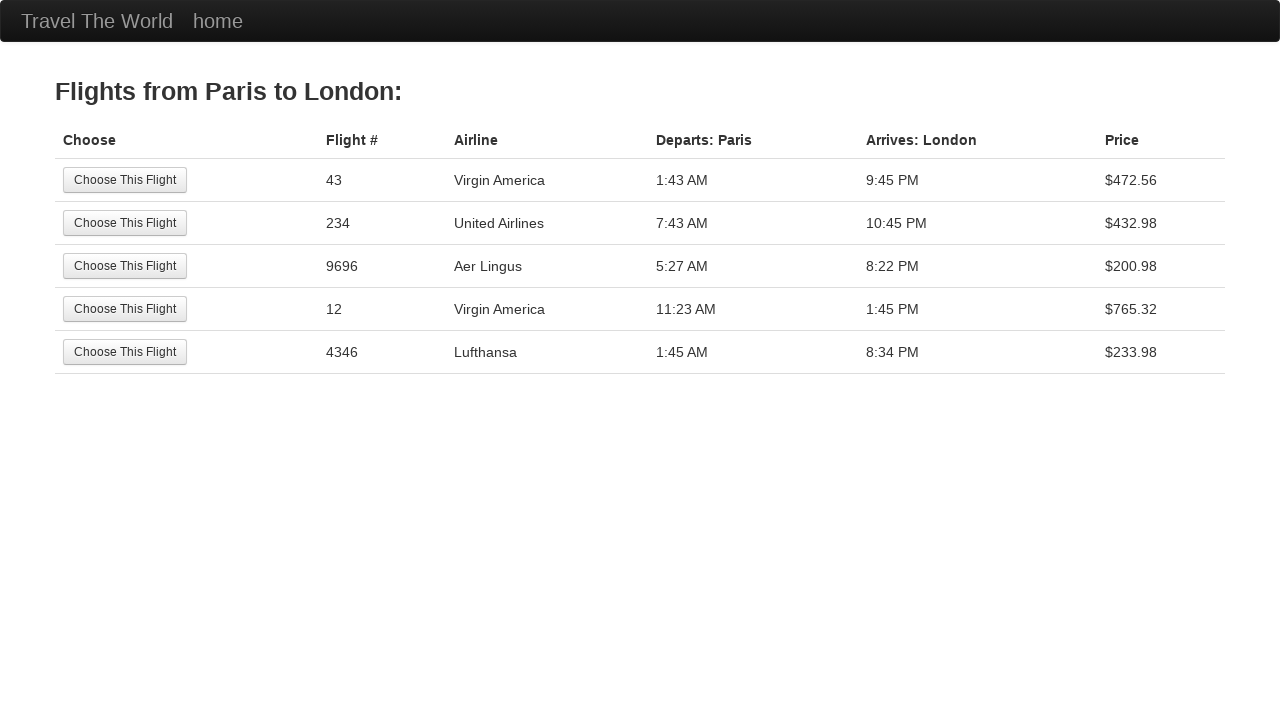

Verified header matches expected route: Flights from Paris to London:
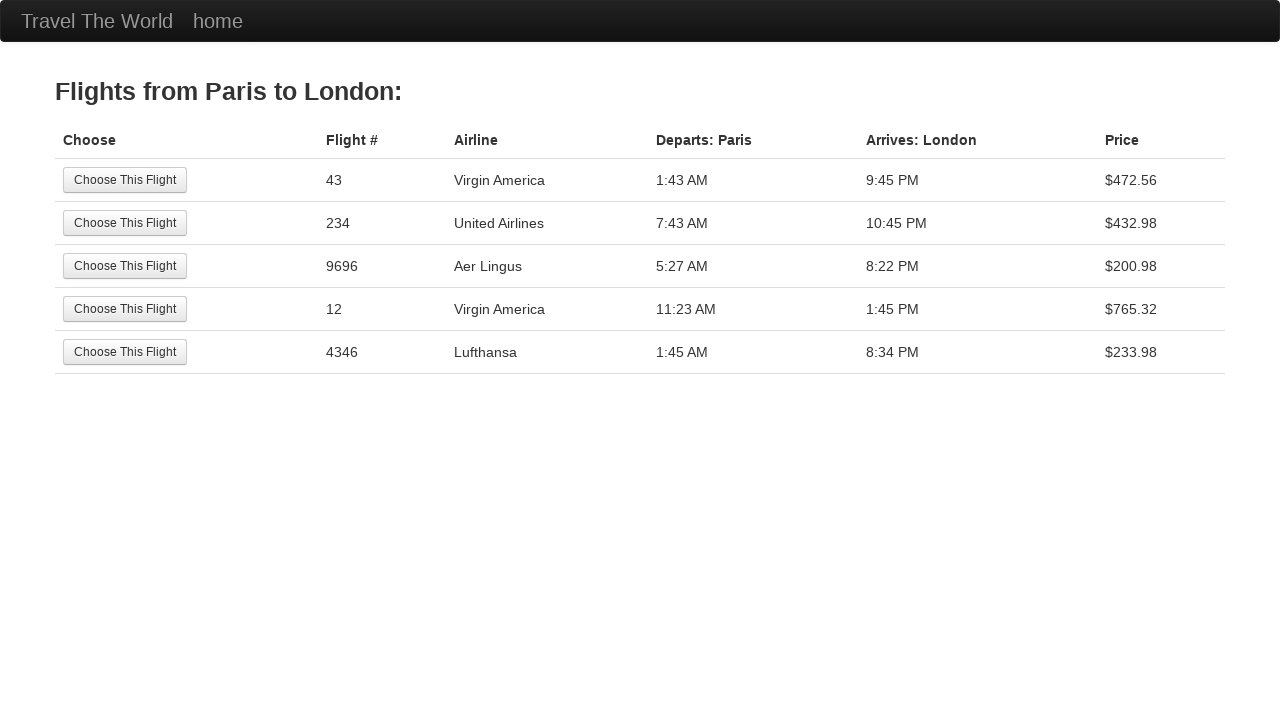

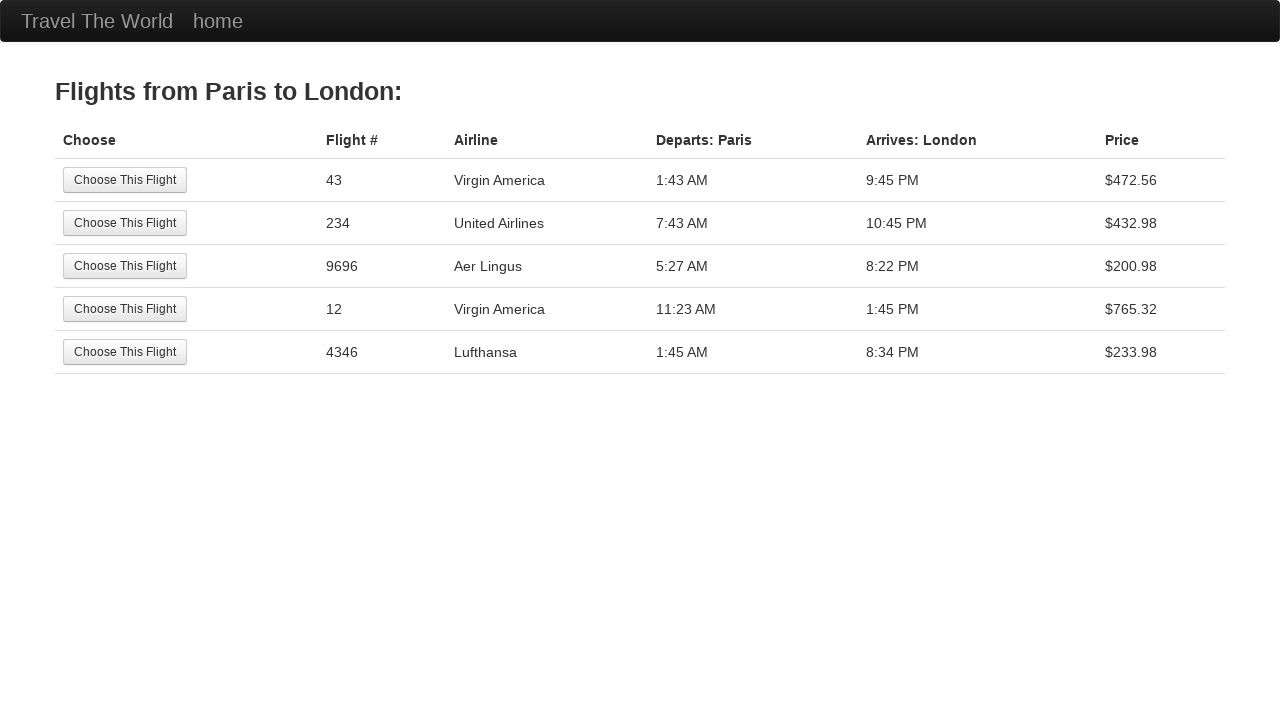